Tests JavaScript alert handling by triggering an alert, reading its text, and accepting it

Starting URL: https://the-internet.herokuapp.com/javascript_alerts

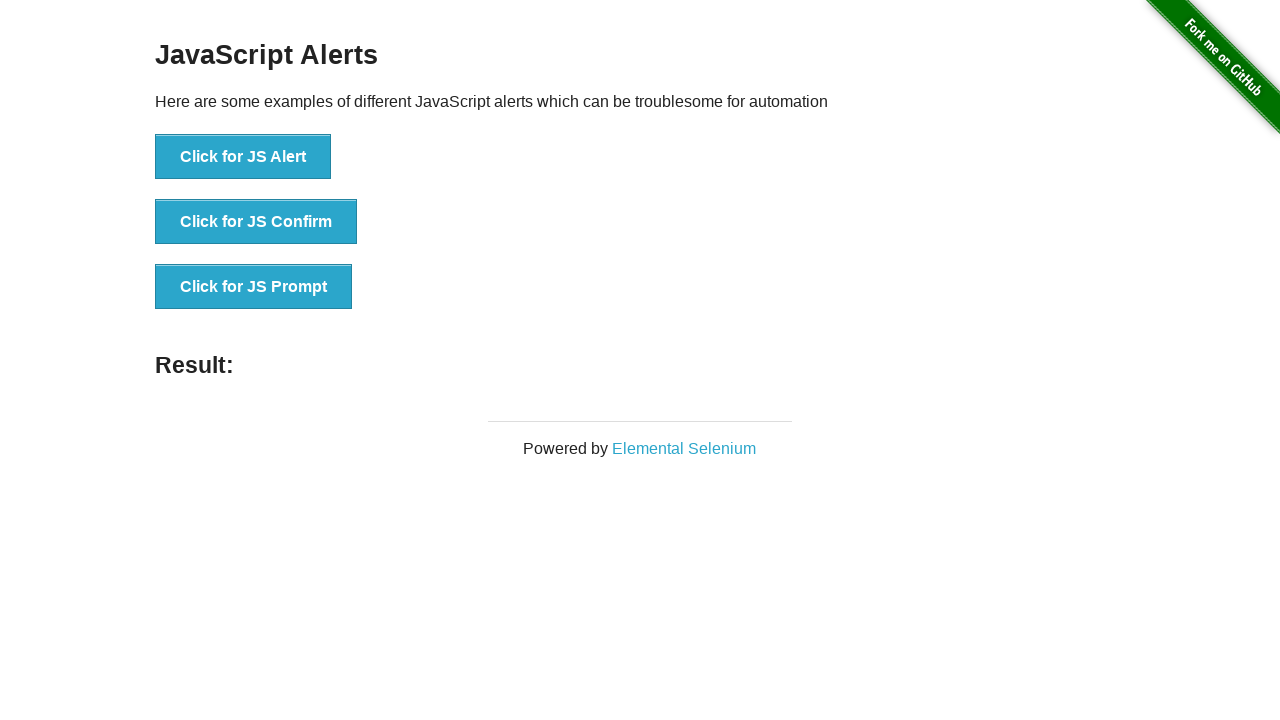

Clicked button to trigger JavaScript alert at (243, 157) on xpath=//button[@onclick = 'jsAlert()']
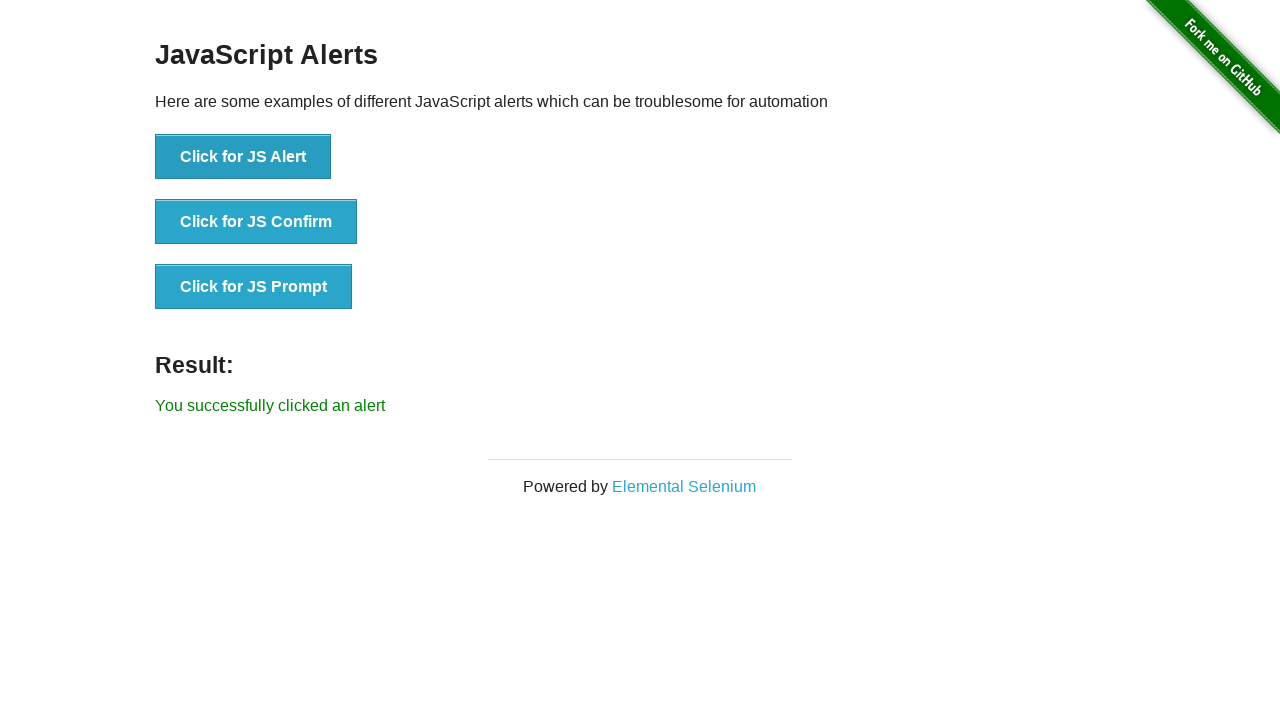

Set up dialog handler to accept alerts
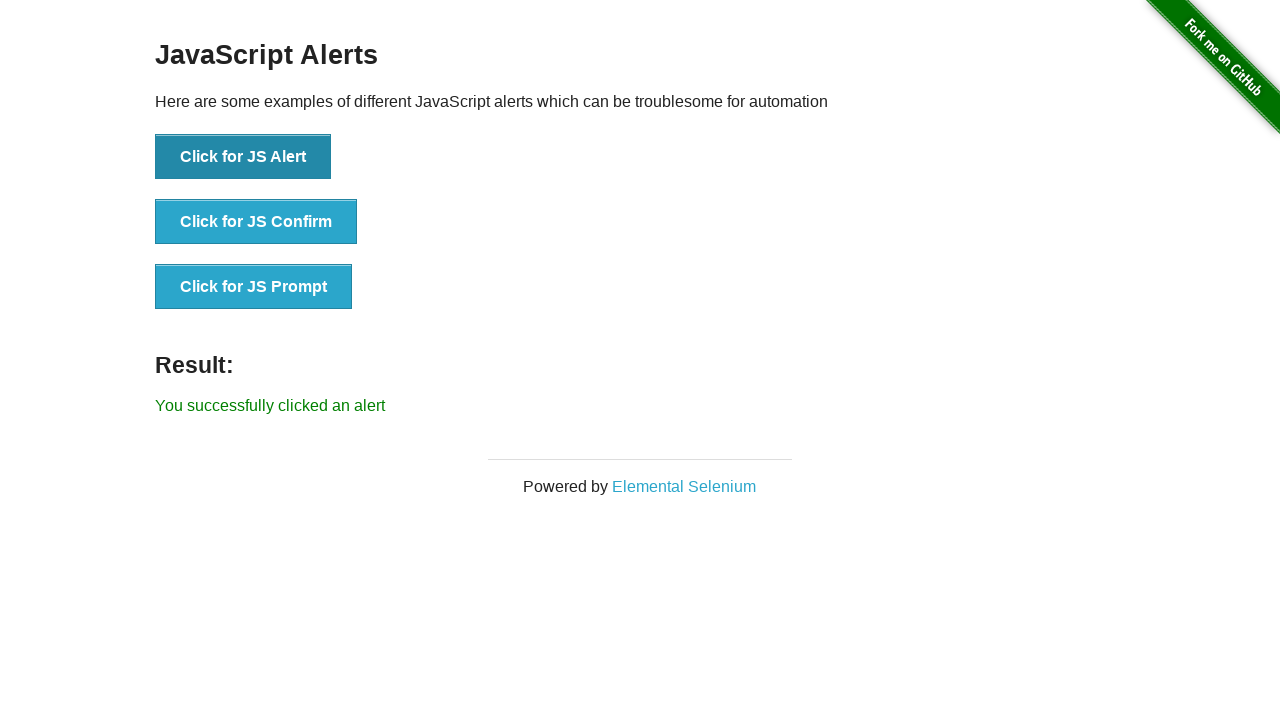

Clicked button to trigger JavaScript alert again at (243, 157) on xpath=//button[@onclick = 'jsAlert()']
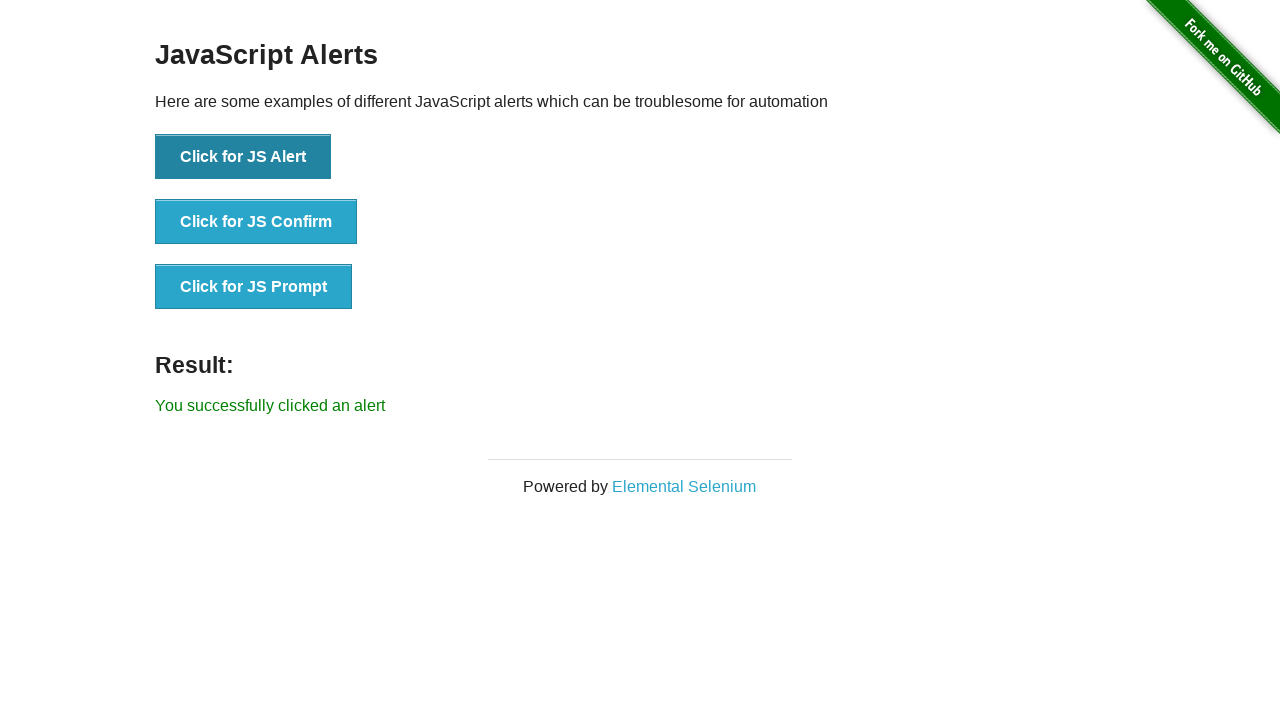

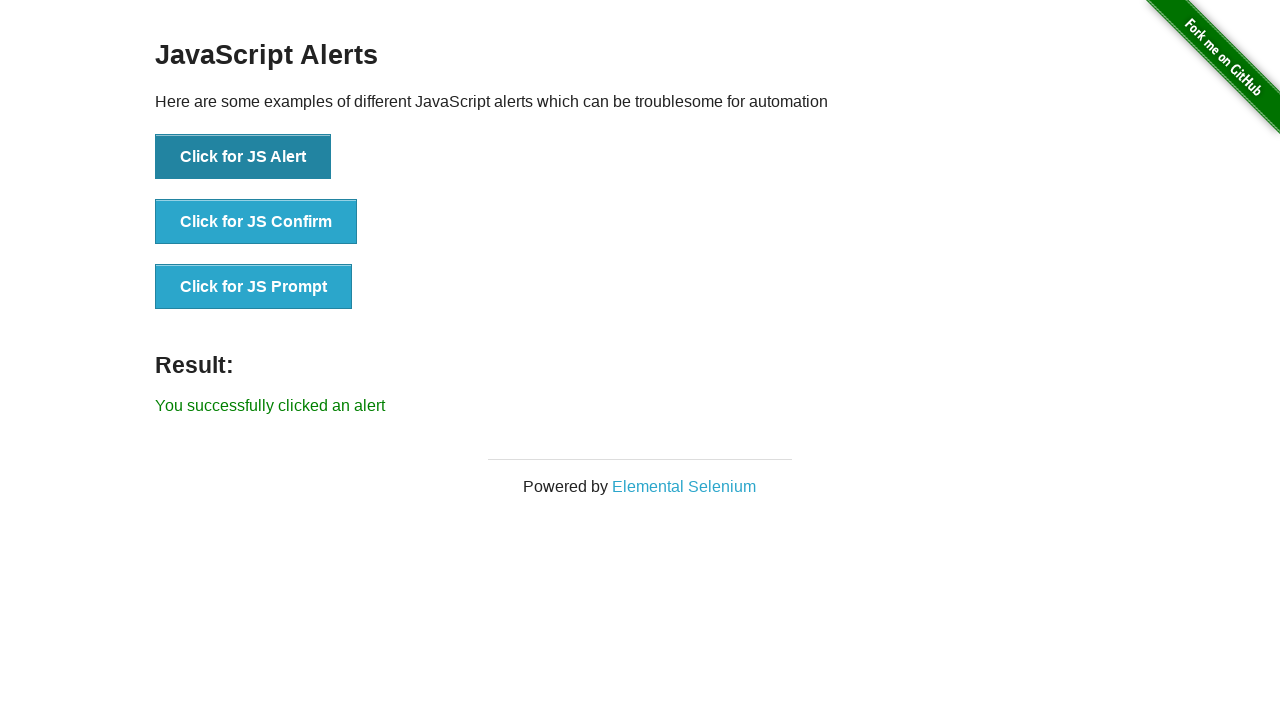